Tests injecting jQuery and jQuery Growl library into a page and displaying notification messages using JavaScript execution

Starting URL: http://the-internet.herokuapp.com

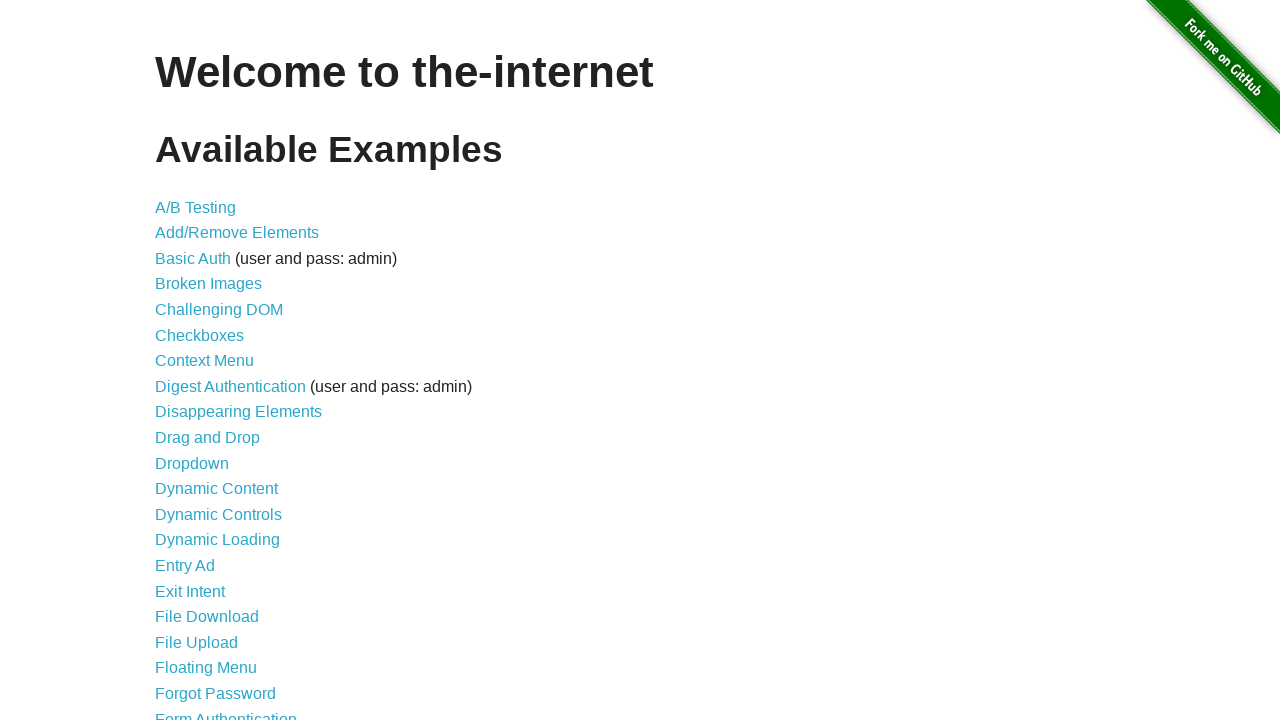

Injected jQuery library into the page
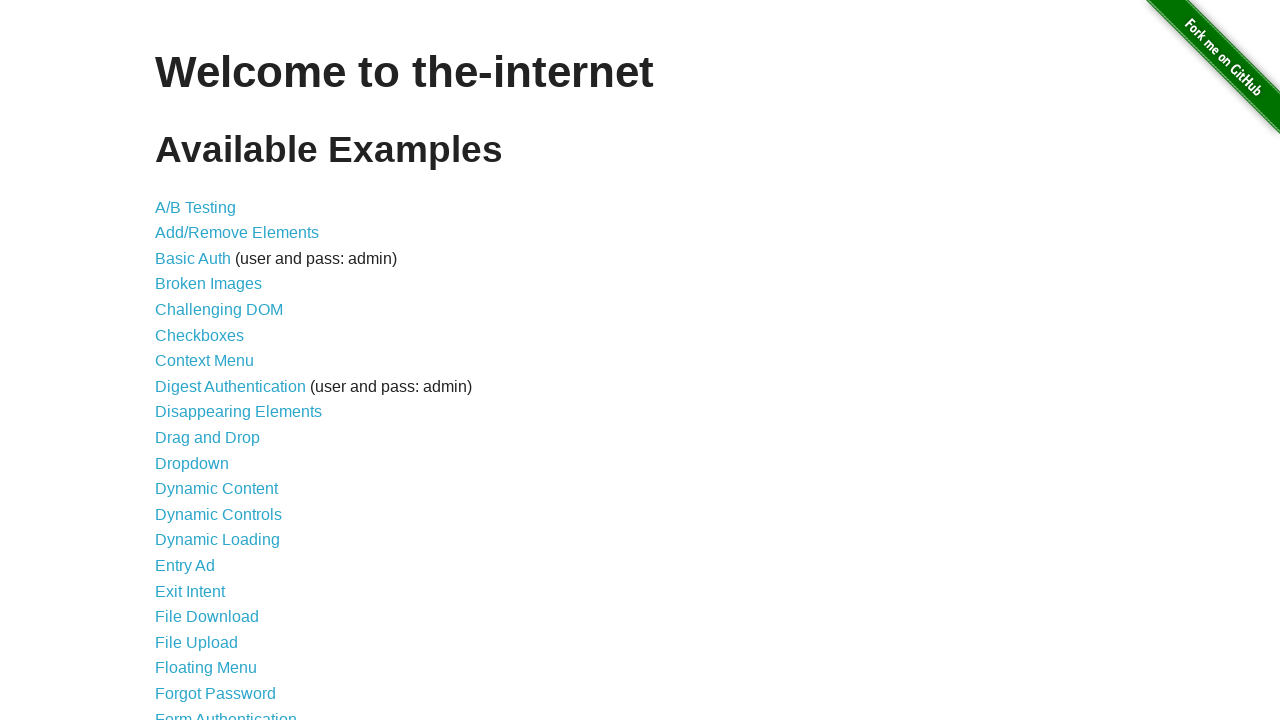

Injected jQuery Growl library script into the page
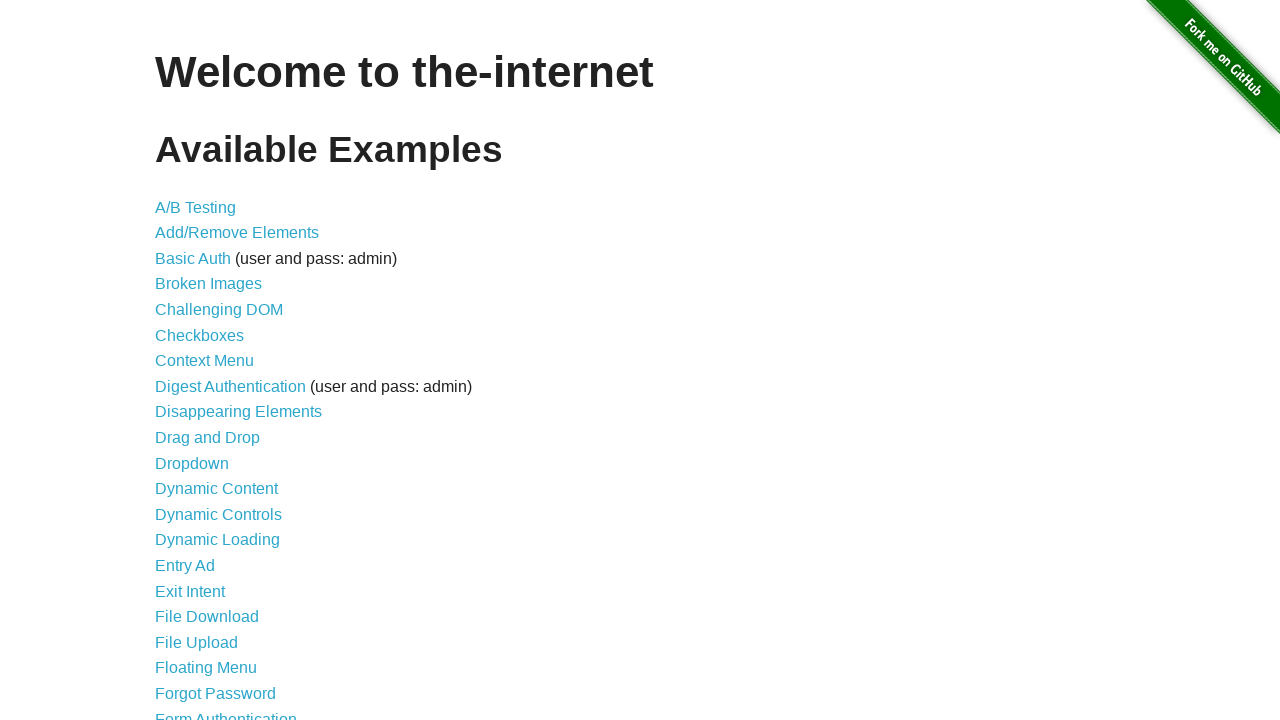

Injected jQuery Growl CSS styles into the page
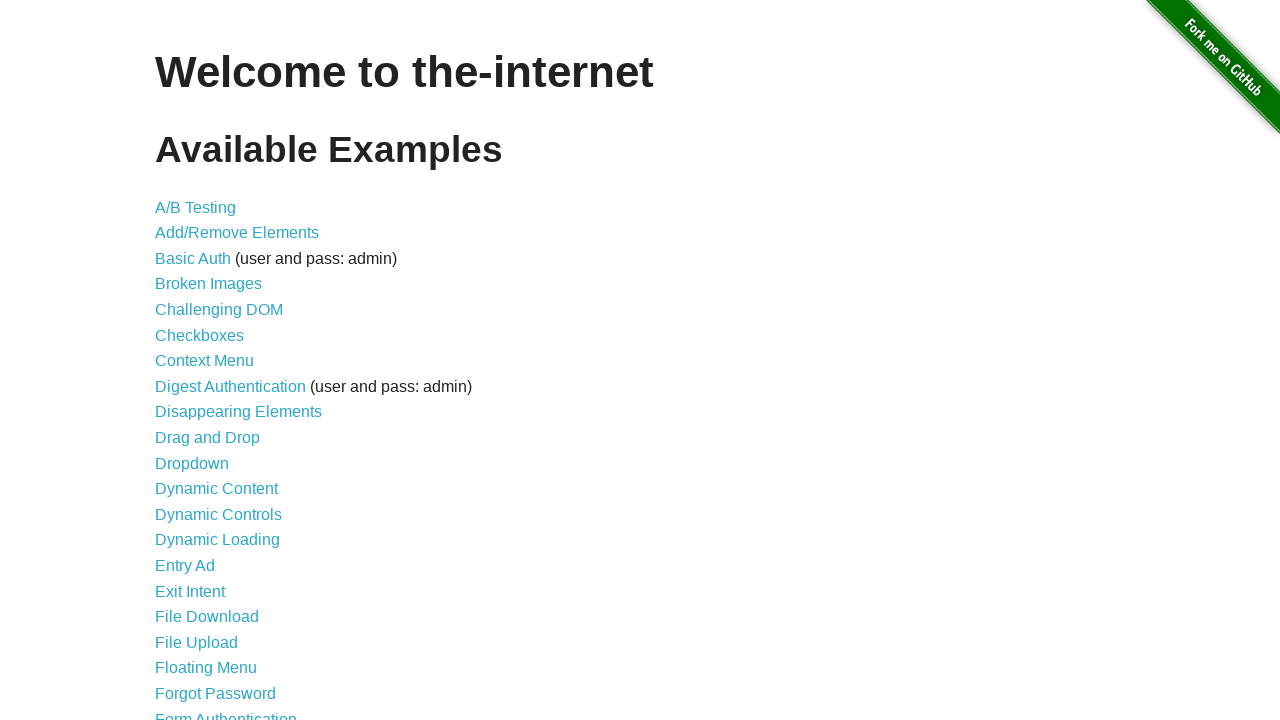

Waited 1 second for scripts to load
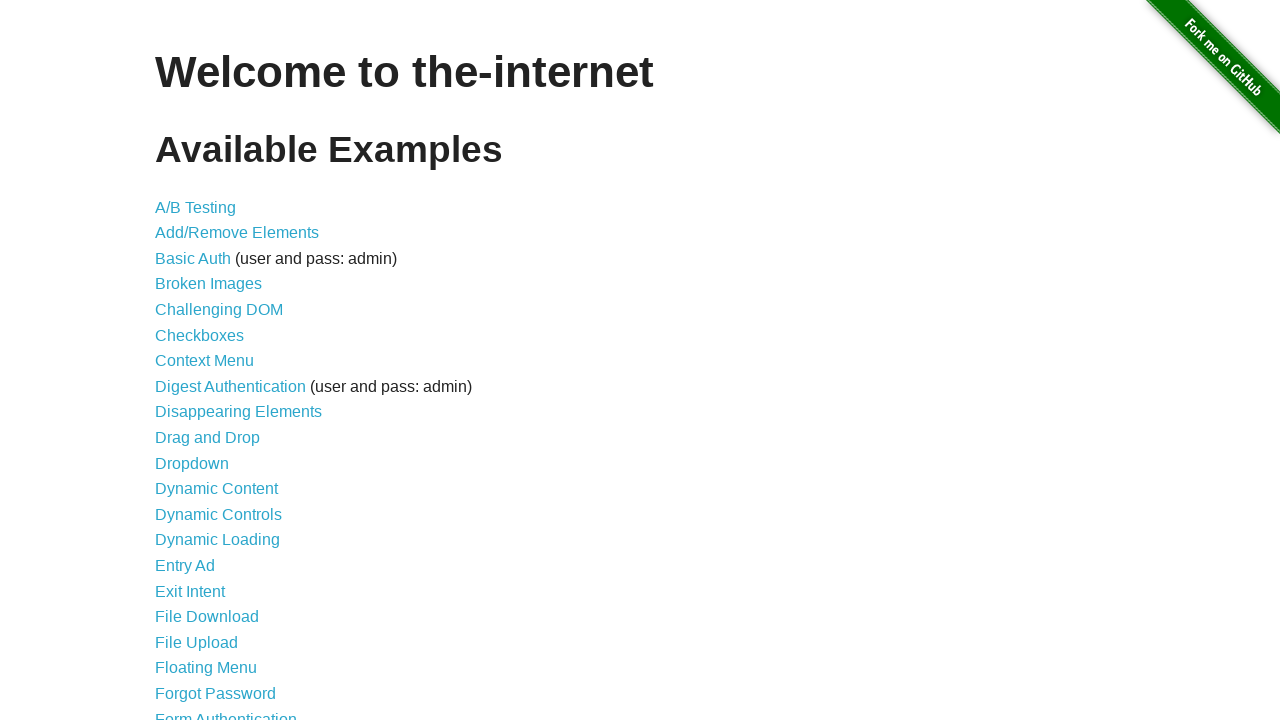

Displayed default growl notification with title 'GET' and message '/'
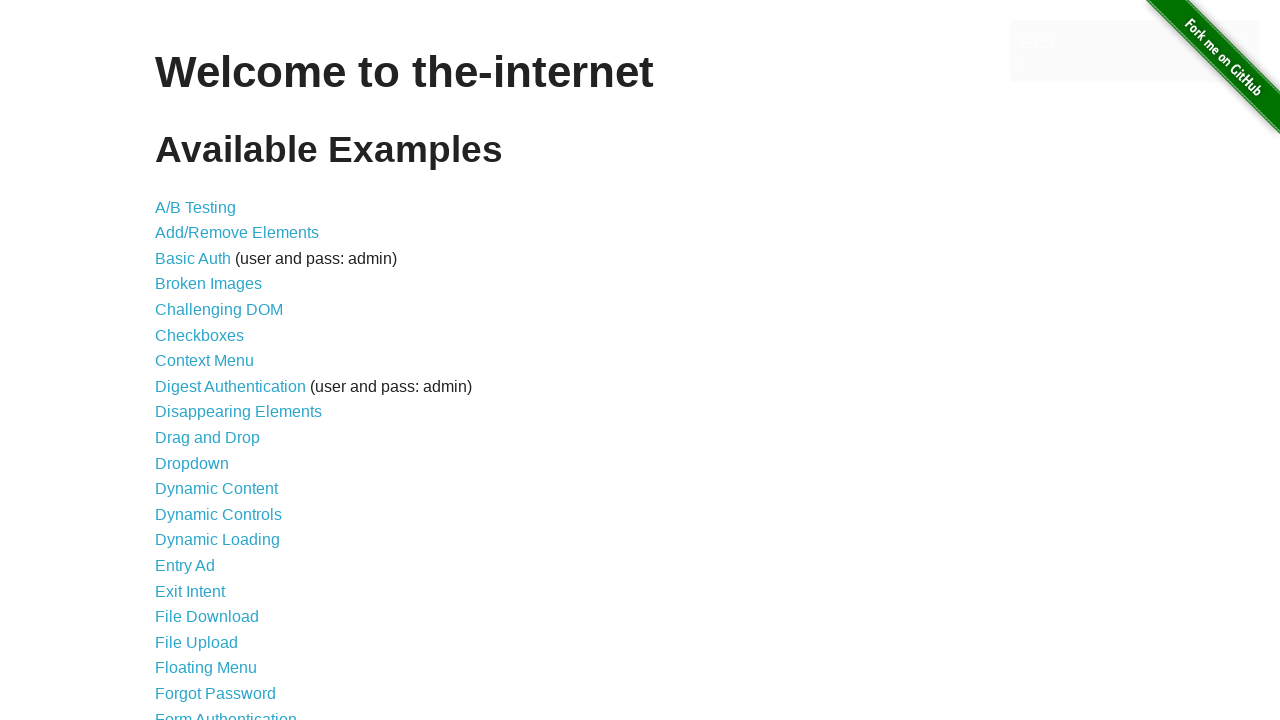

Displayed error growl notification
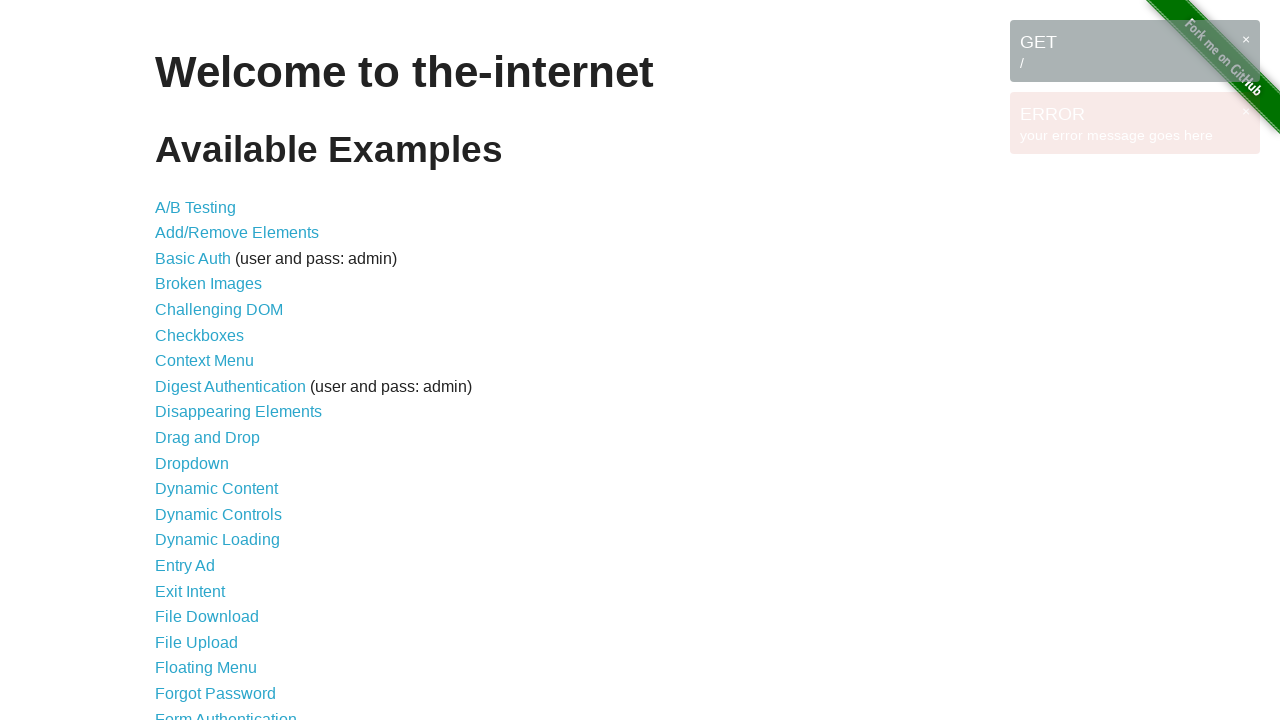

Displayed notice growl notification
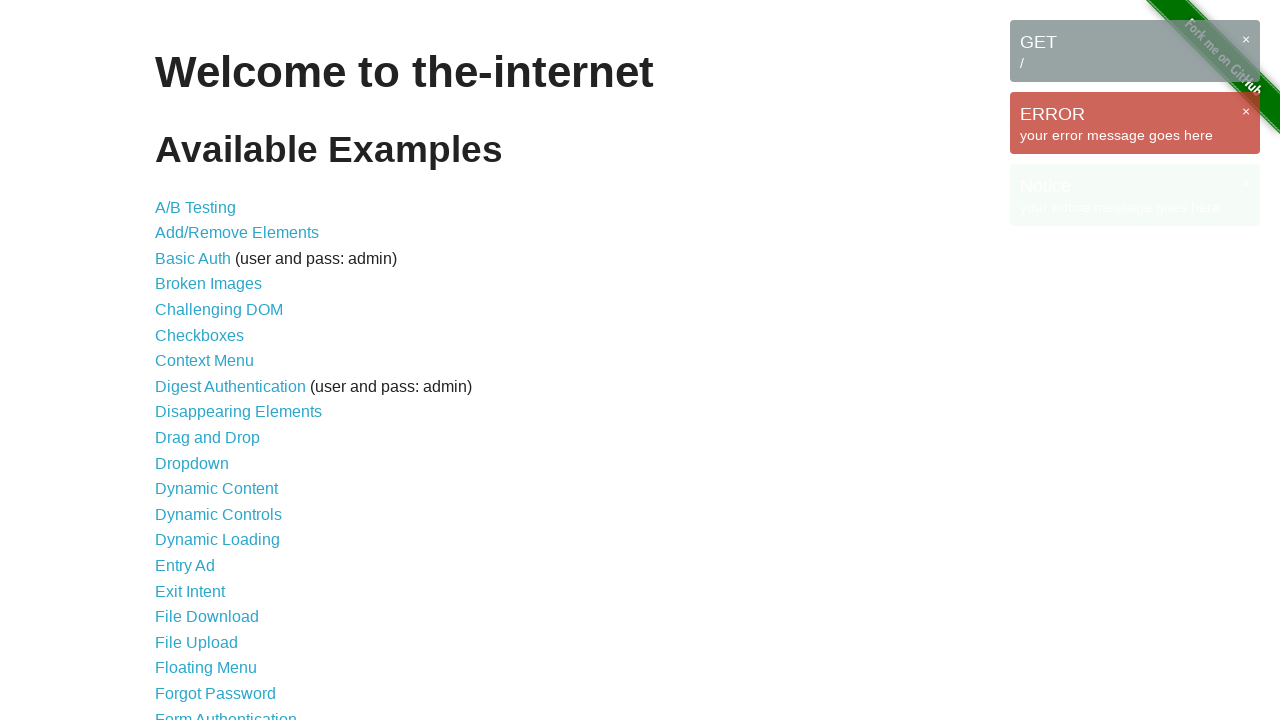

Displayed warning growl notification
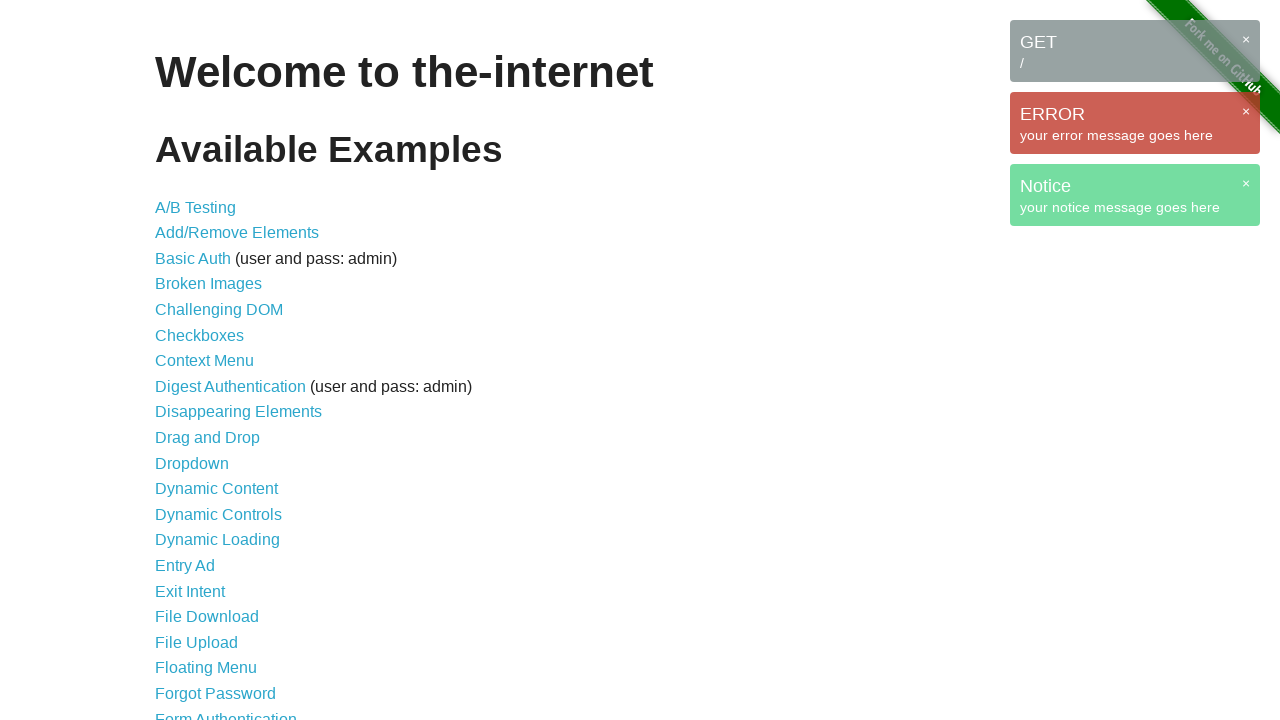

Waited 3 seconds to observe all growl notifications
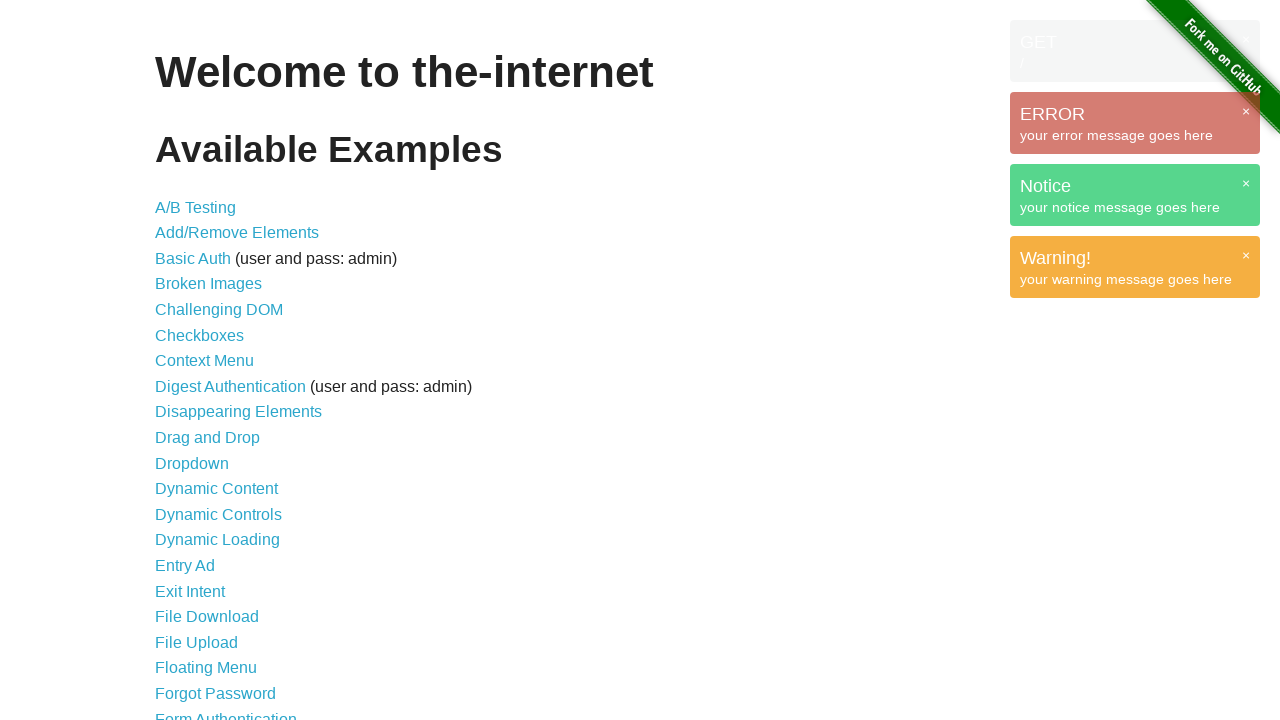

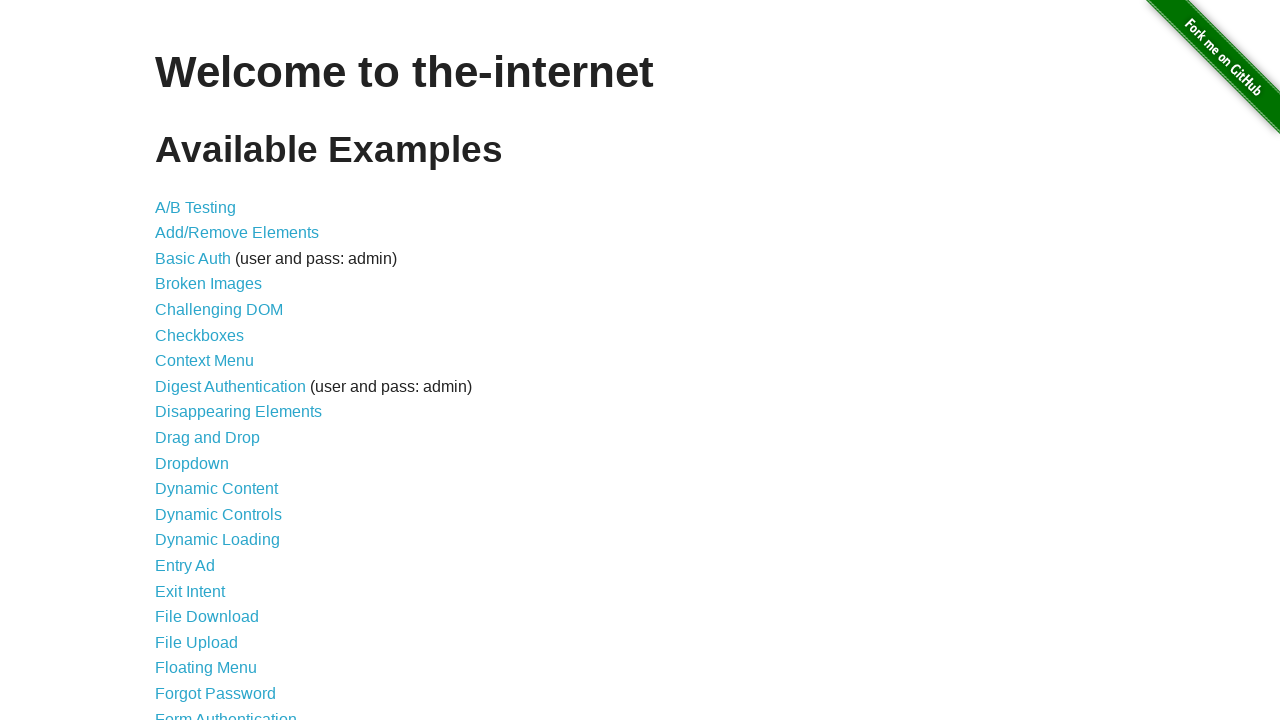